Tests that the complete all checkbox updates state when individual items are completed or cleared

Starting URL: https://demo.playwright.dev/todomvc

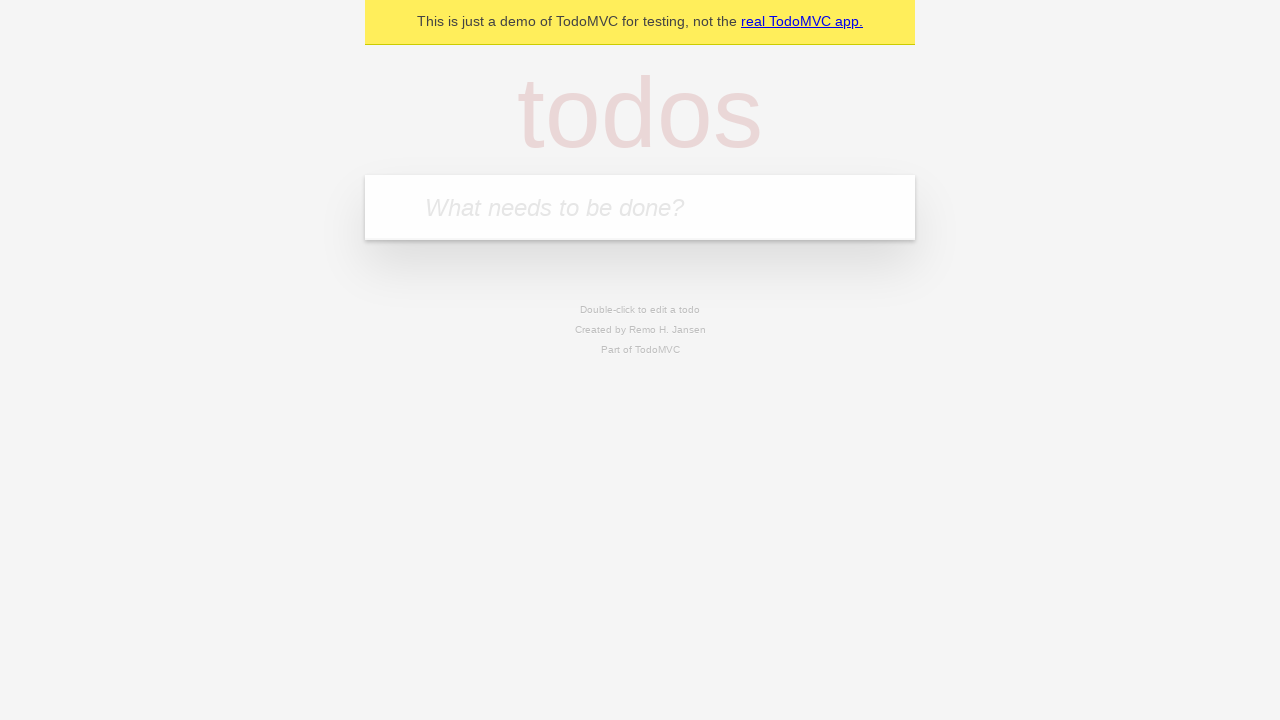

Filled todo input with 'buy some cheese' on internal:attr=[placeholder="What needs to be done?"i]
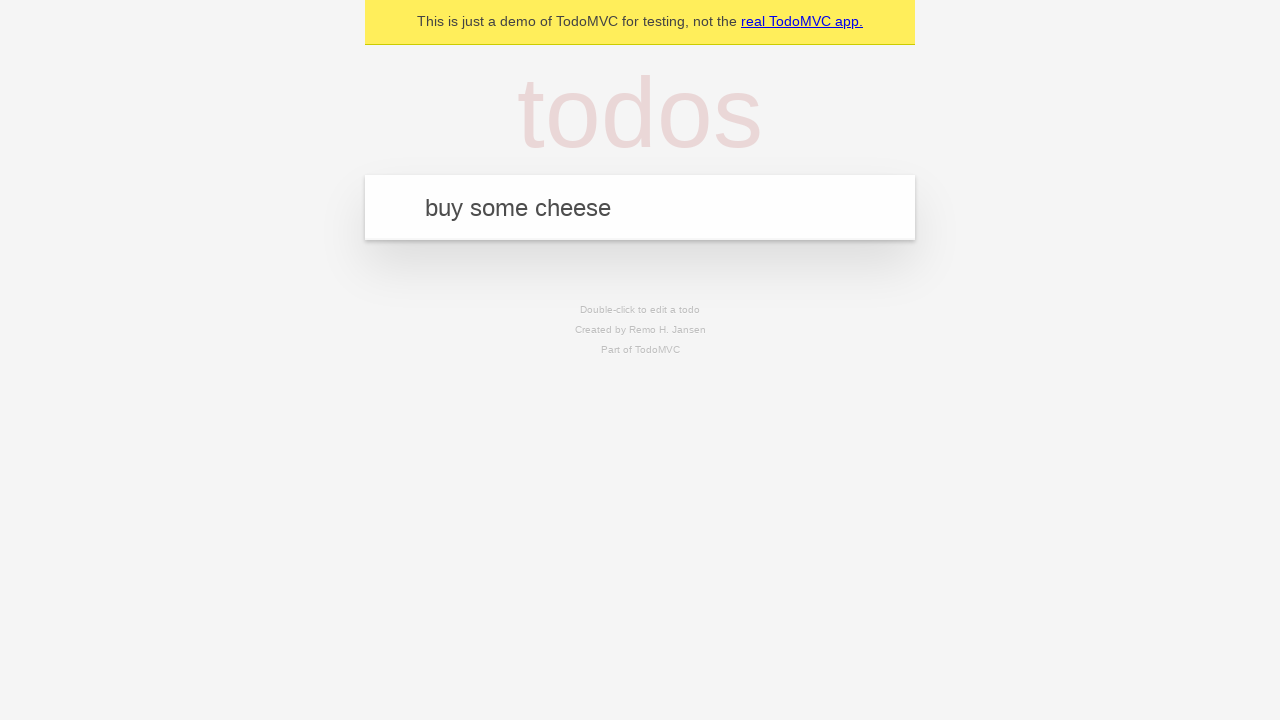

Pressed Enter to create first todo on internal:attr=[placeholder="What needs to be done?"i]
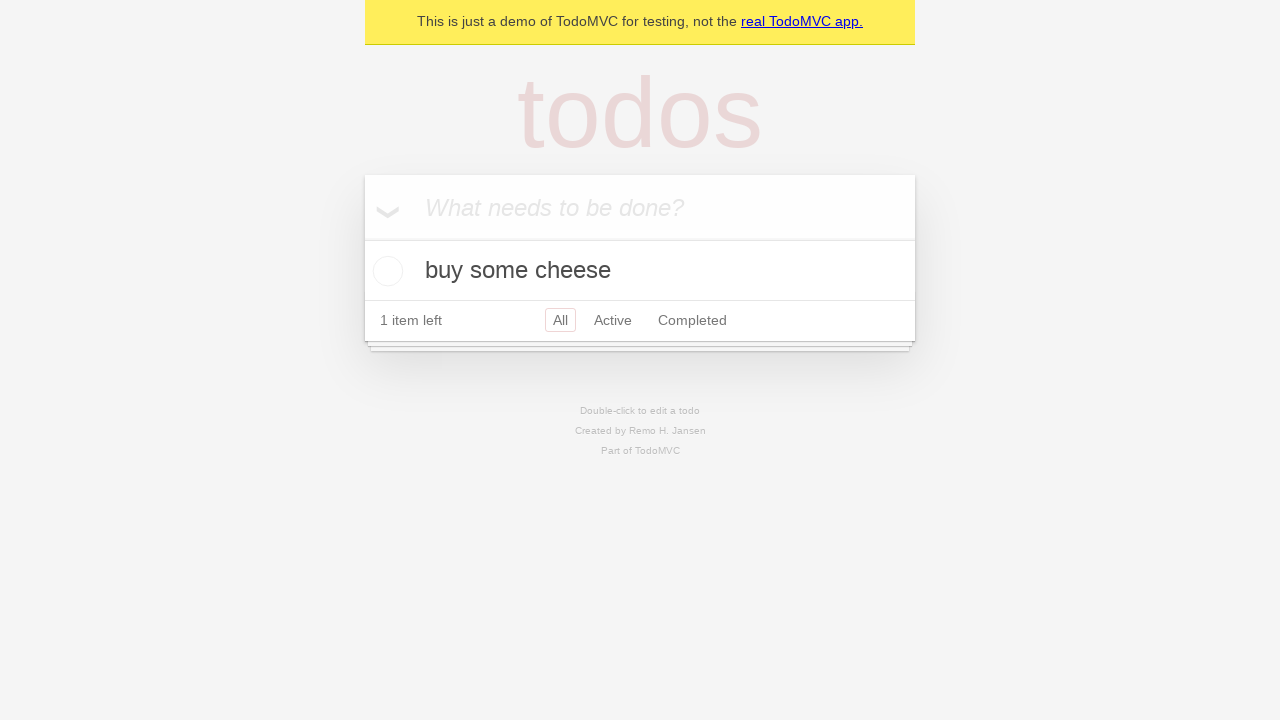

Filled todo input with 'feed the cat' on internal:attr=[placeholder="What needs to be done?"i]
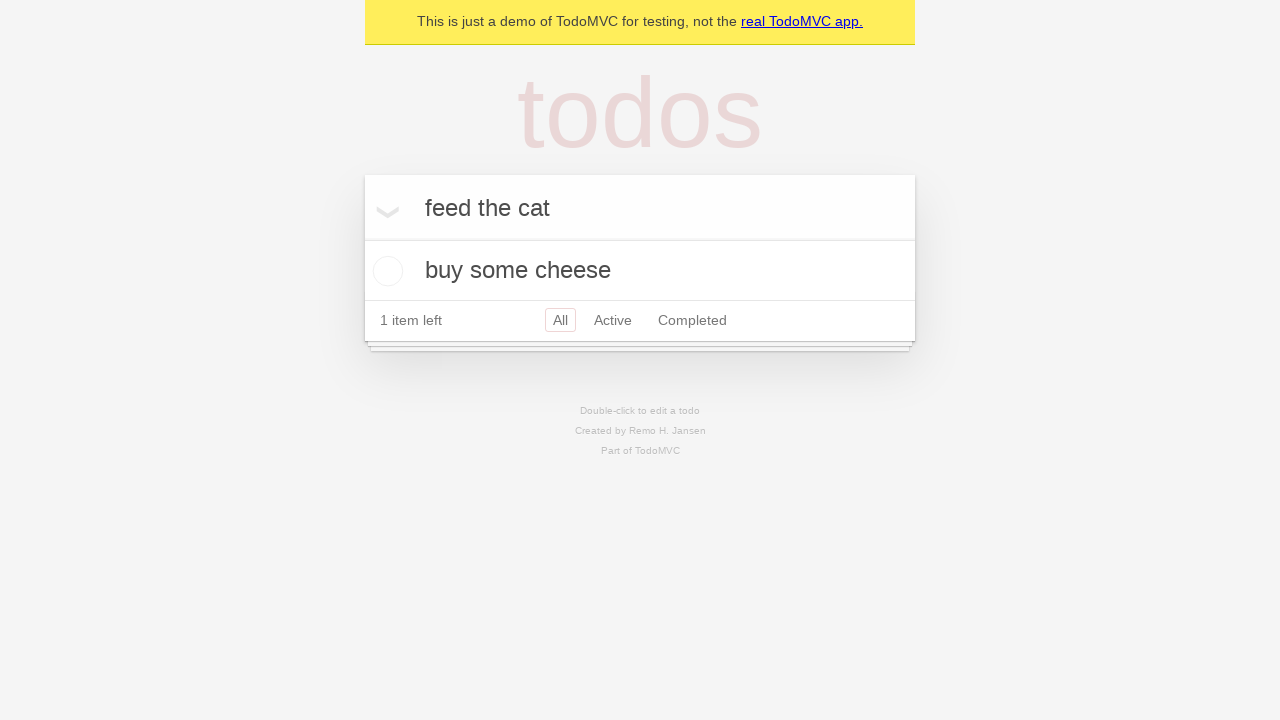

Pressed Enter to create second todo on internal:attr=[placeholder="What needs to be done?"i]
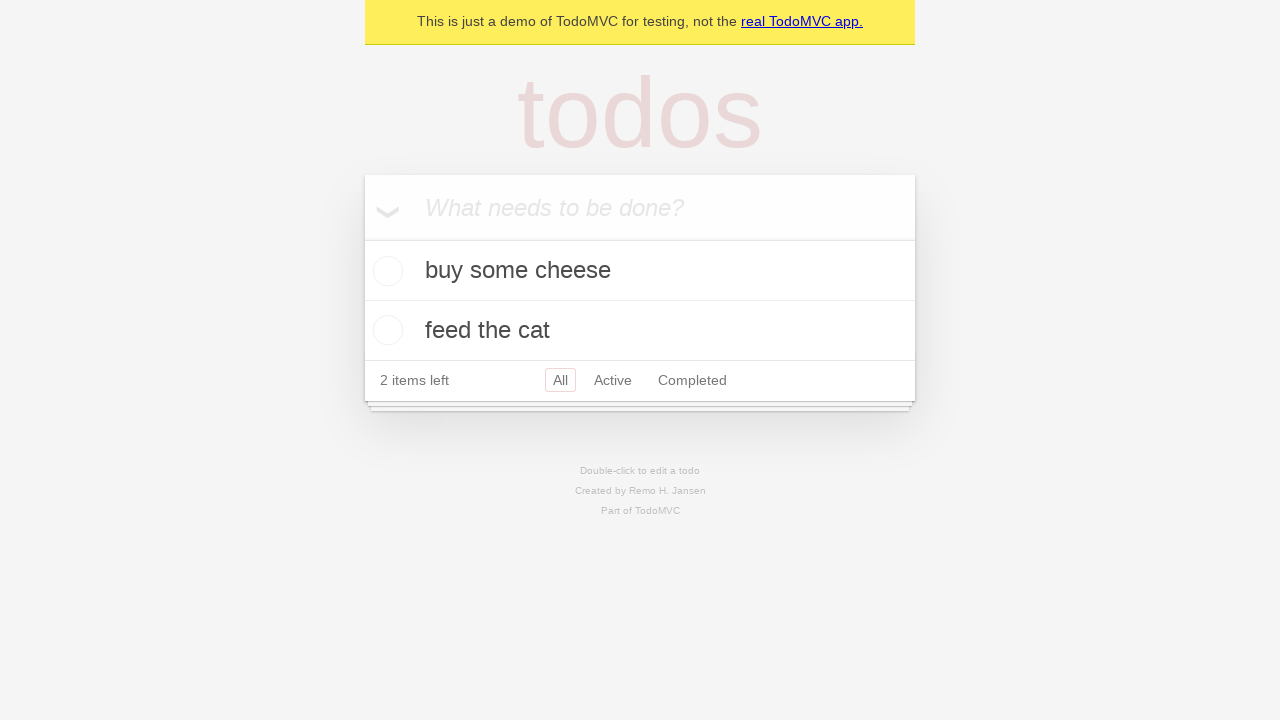

Filled todo input with 'book a doctors appointment' on internal:attr=[placeholder="What needs to be done?"i]
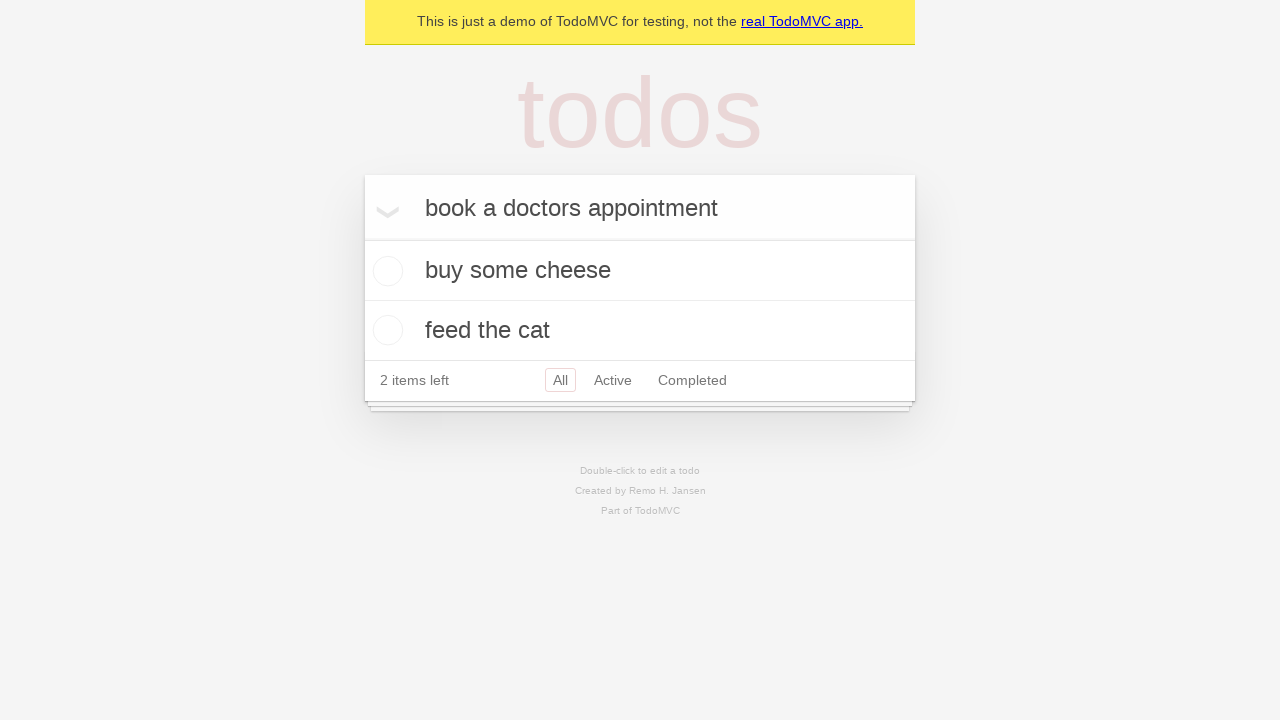

Pressed Enter to create third todo on internal:attr=[placeholder="What needs to be done?"i]
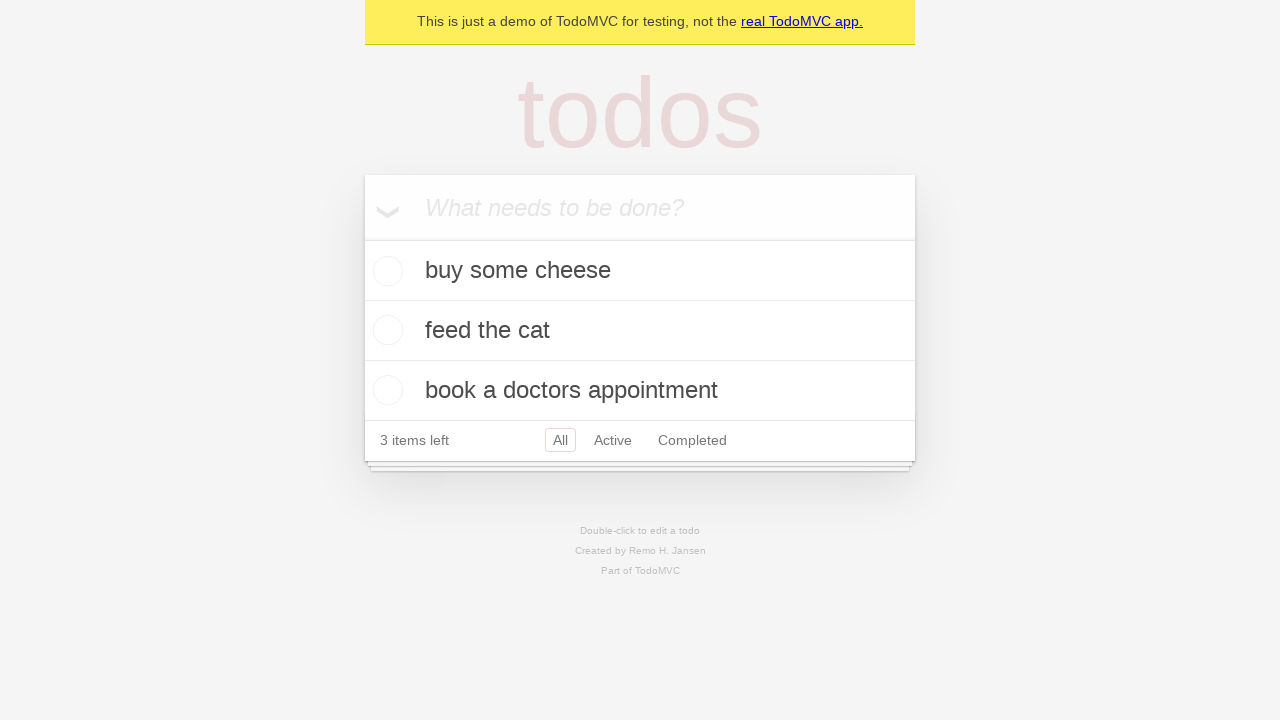

Checked 'Mark all as complete' checkbox to complete all todos at (362, 238) on internal:label="Mark all as complete"i
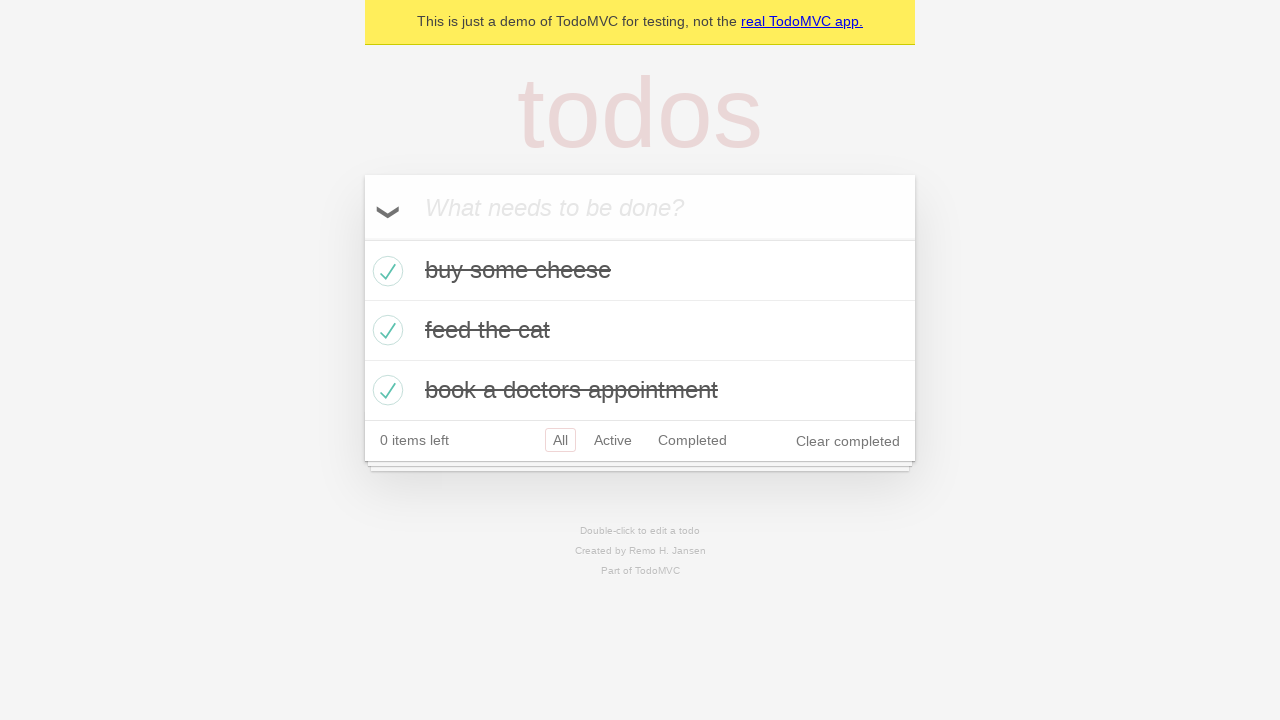

Unchecked first todo to mark it as incomplete at (385, 271) on internal:testid=[data-testid="todo-item"s] >> nth=0 >> internal:role=checkbox
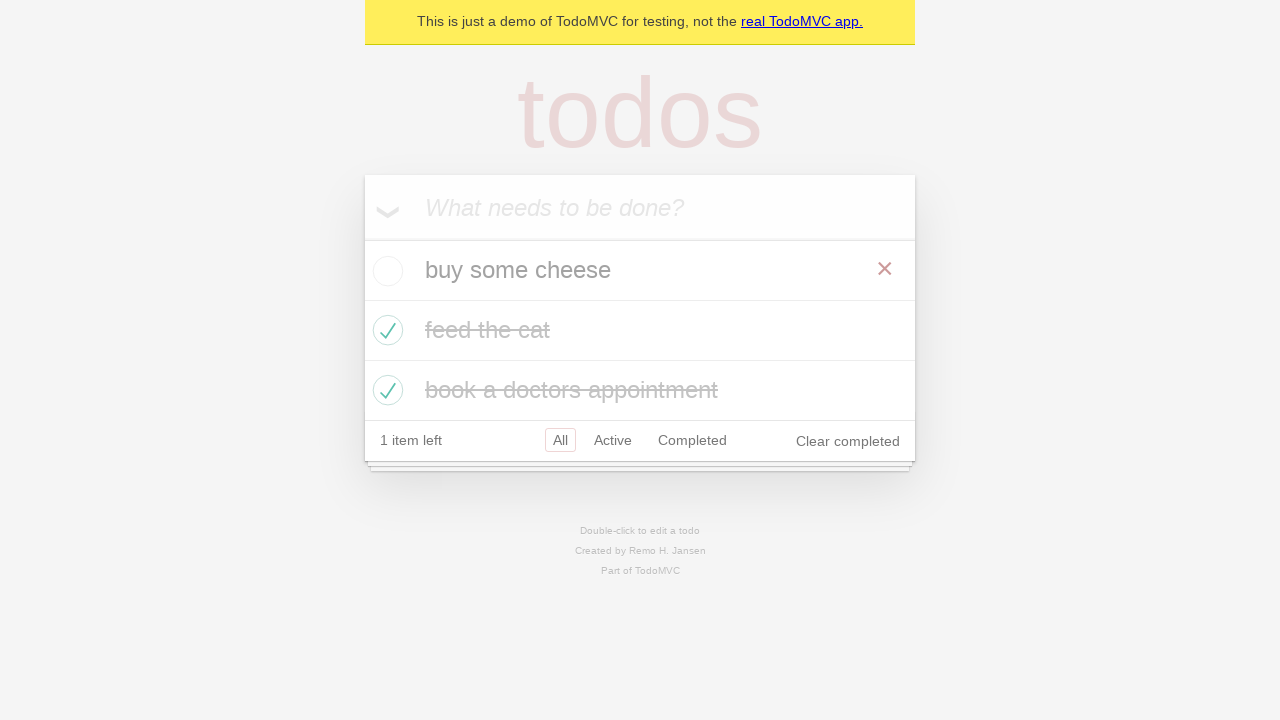

Checked first todo again to mark it as complete at (385, 271) on internal:testid=[data-testid="todo-item"s] >> nth=0 >> internal:role=checkbox
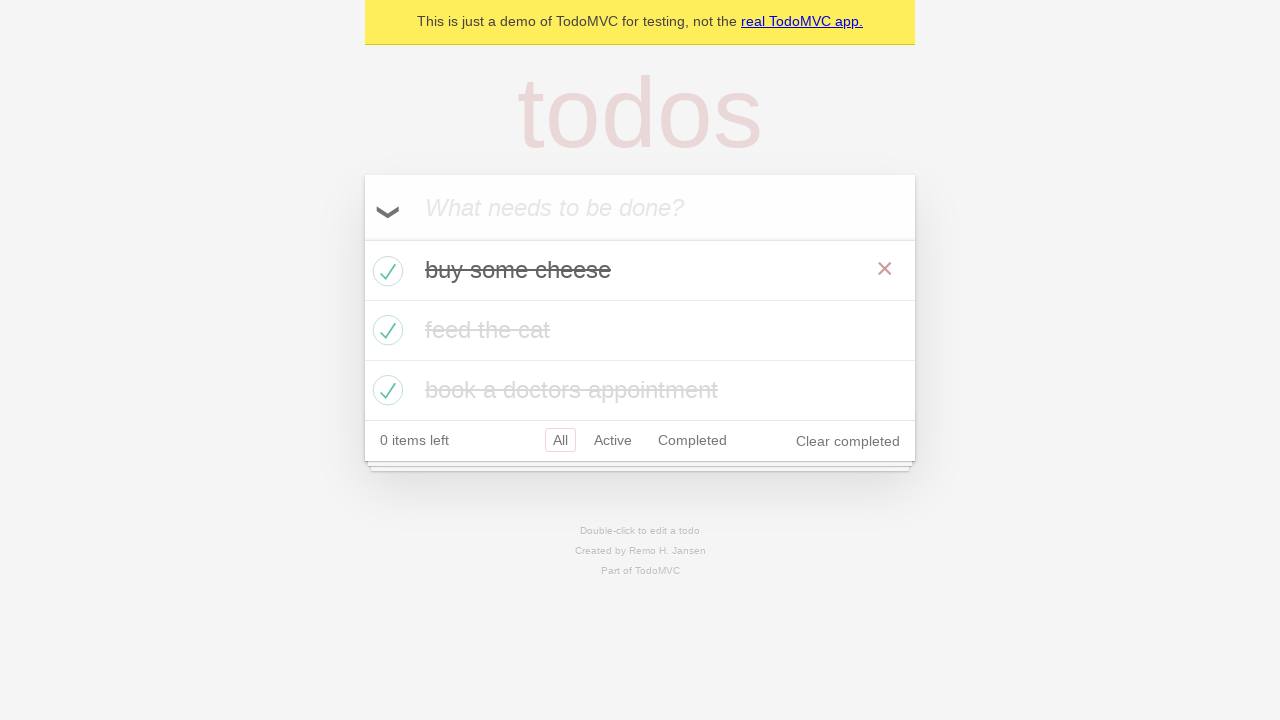

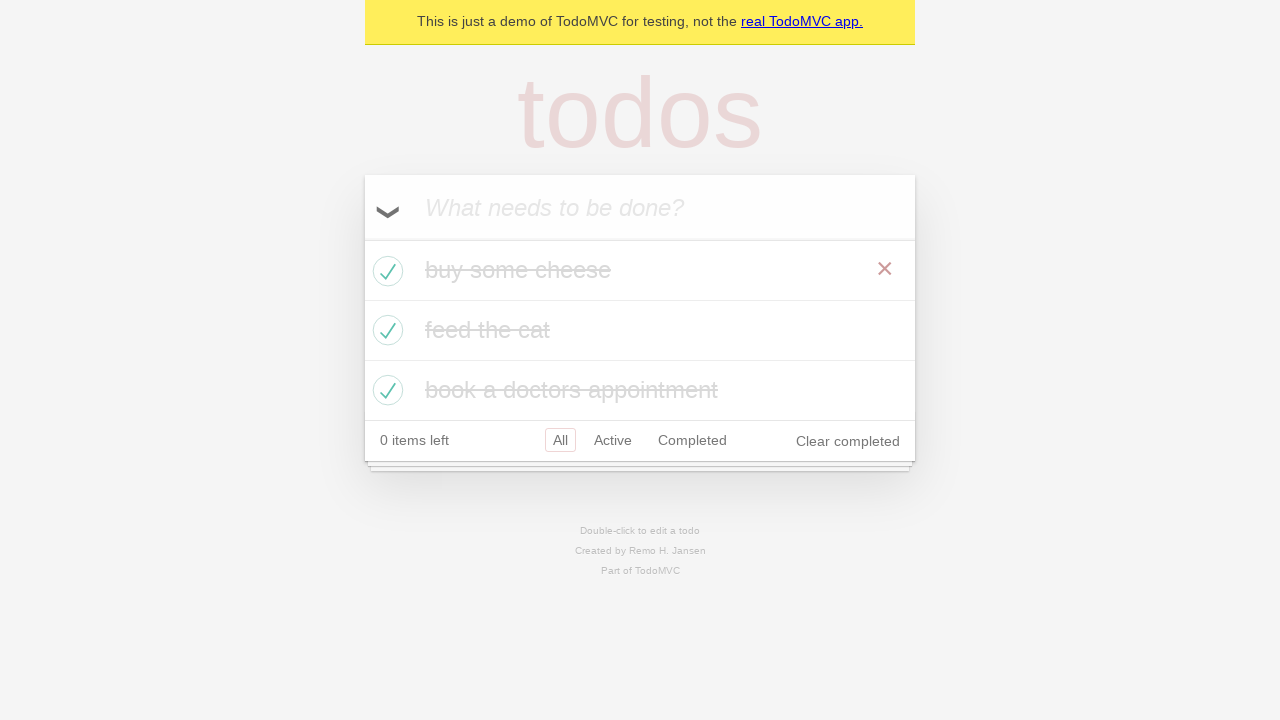